Tests dynamic controls on a page by clicking a checkbox, removing it via a button, then enabling a text input field and verifying it becomes enabled.

Starting URL: https://the-internet.herokuapp.com/dynamic_controls

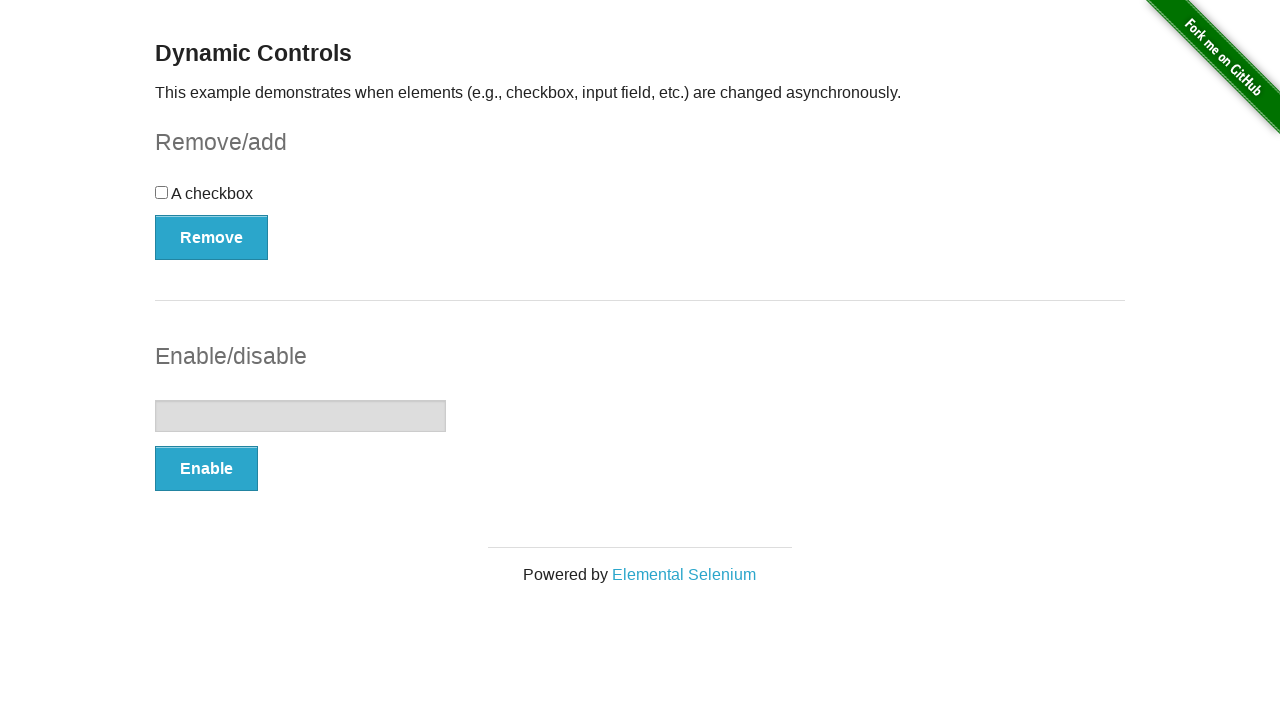

Navigated to dynamic controls page
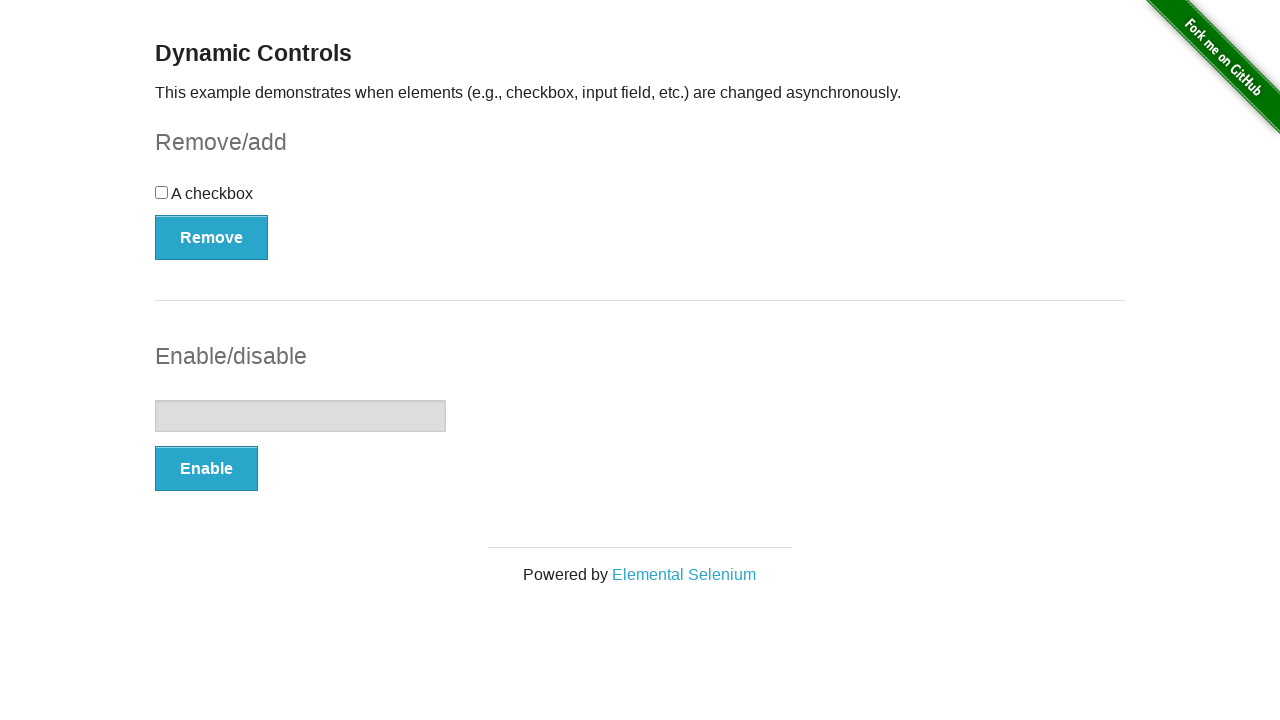

Clicked on checkbox at (162, 192) on input[type='checkbox']
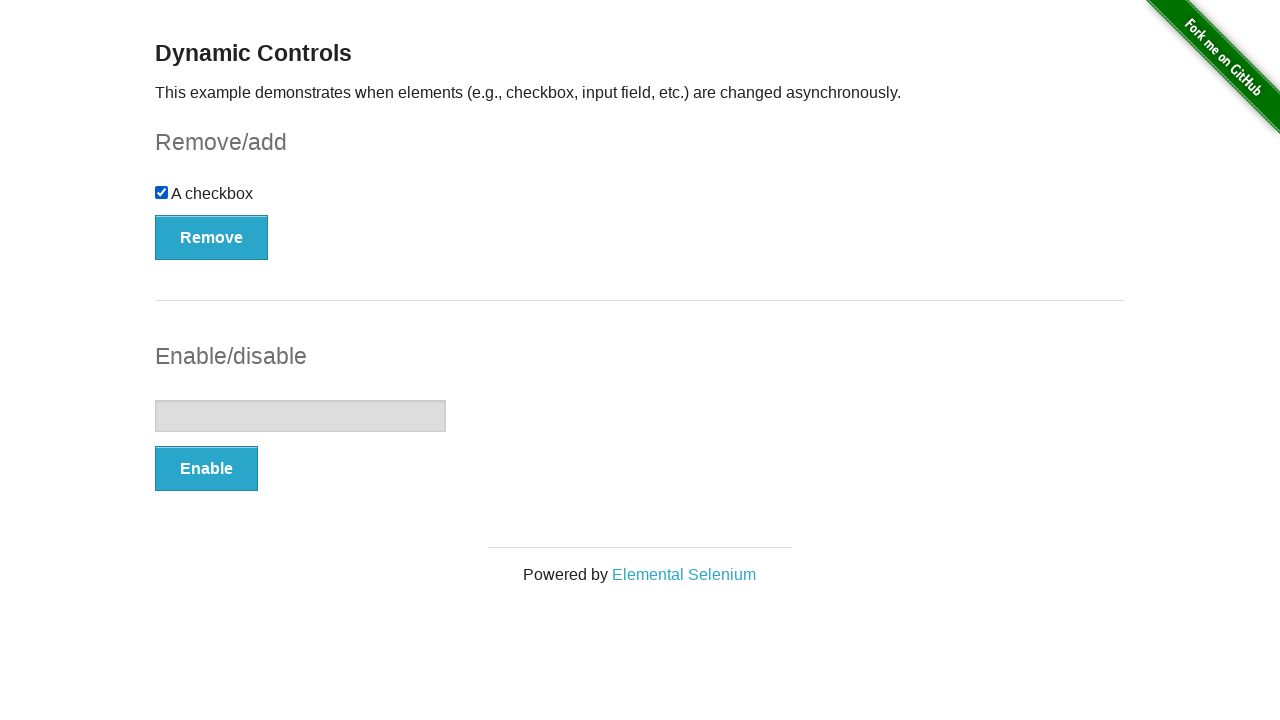

Clicked Remove button to remove checkbox at (212, 237) on button:text('Remove')
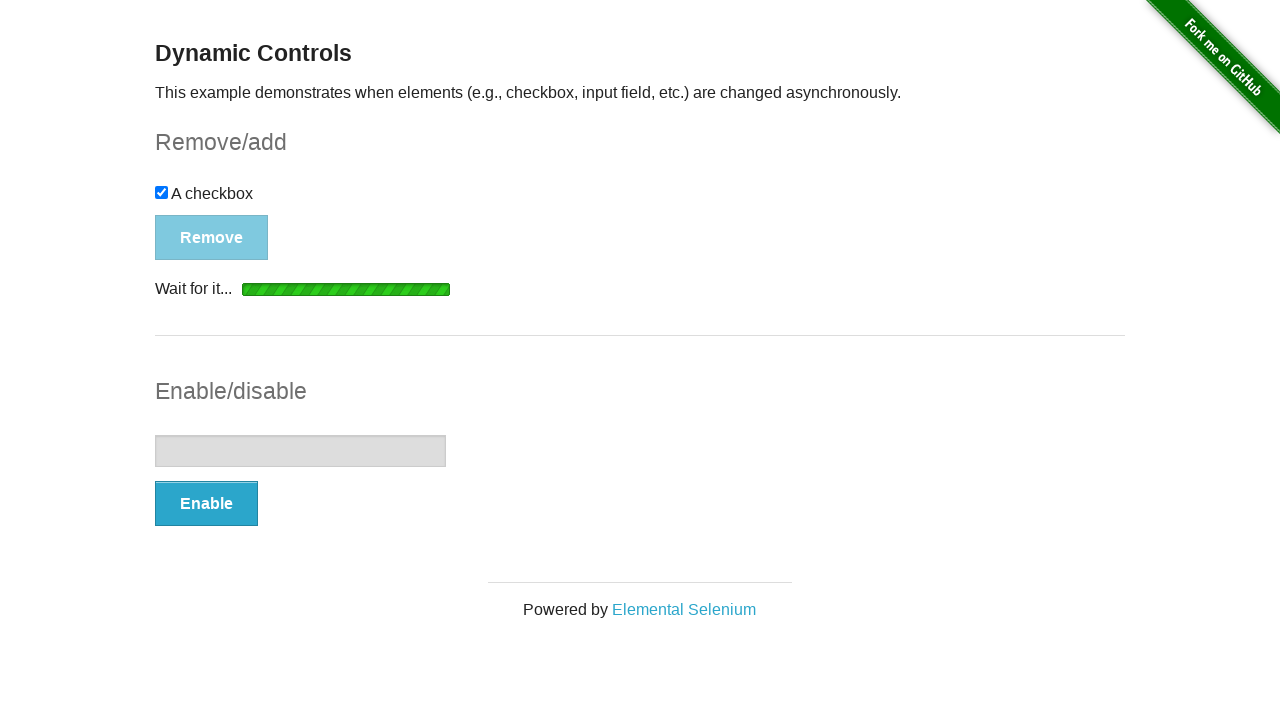

Verified checkbox was removed and 'It's gone!' message appeared
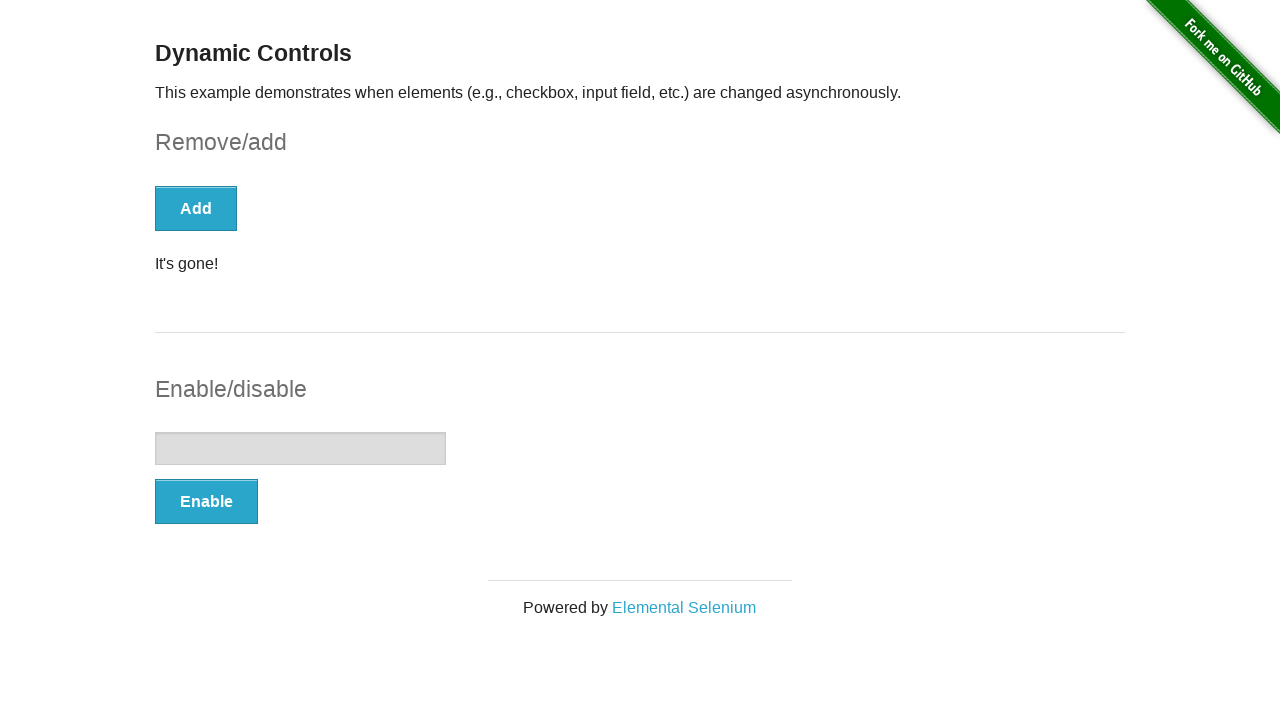

Clicked Enable button for text input field at (206, 501) on #input-example button
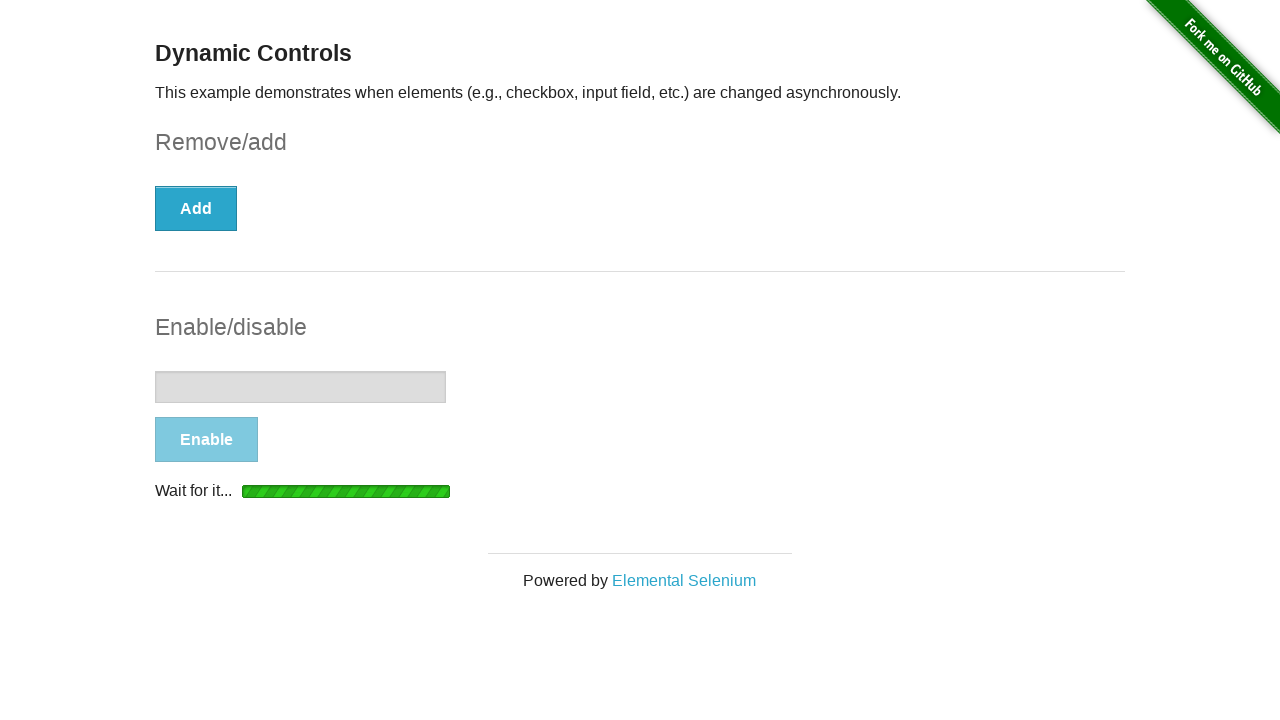

Text input field became enabled
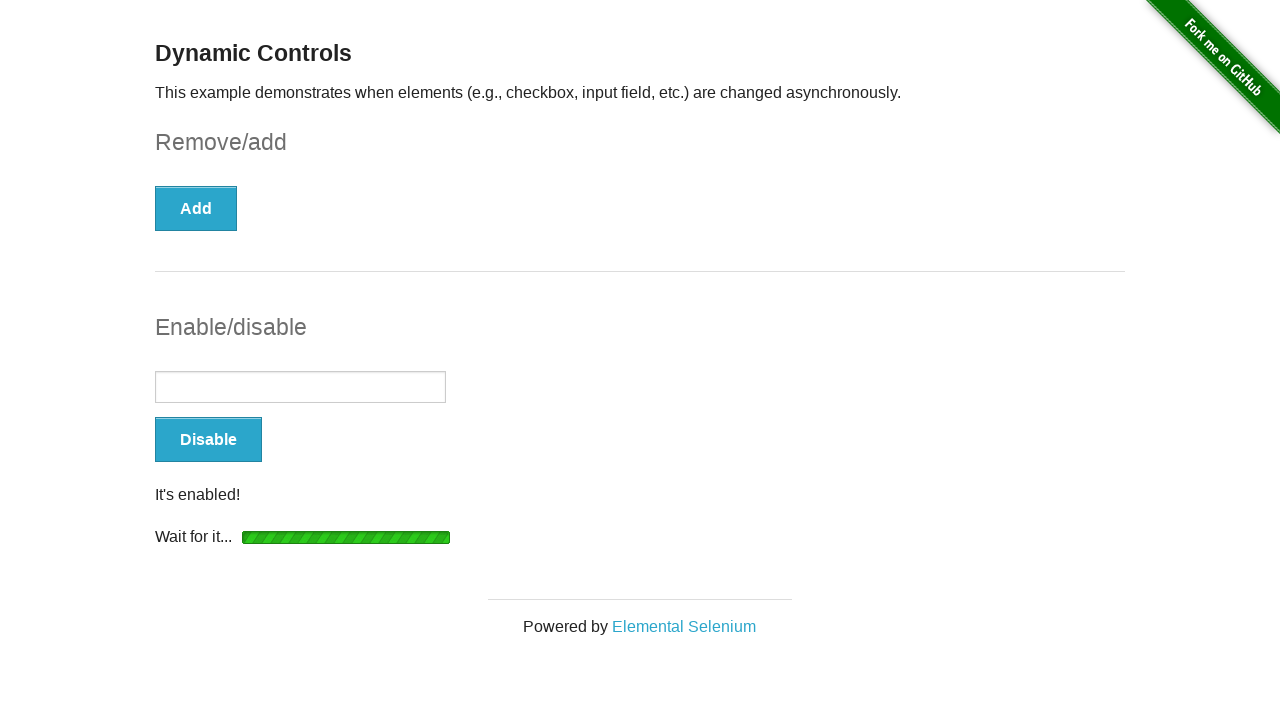

Filled enabled text input field with 'Test input text' on #input-example input
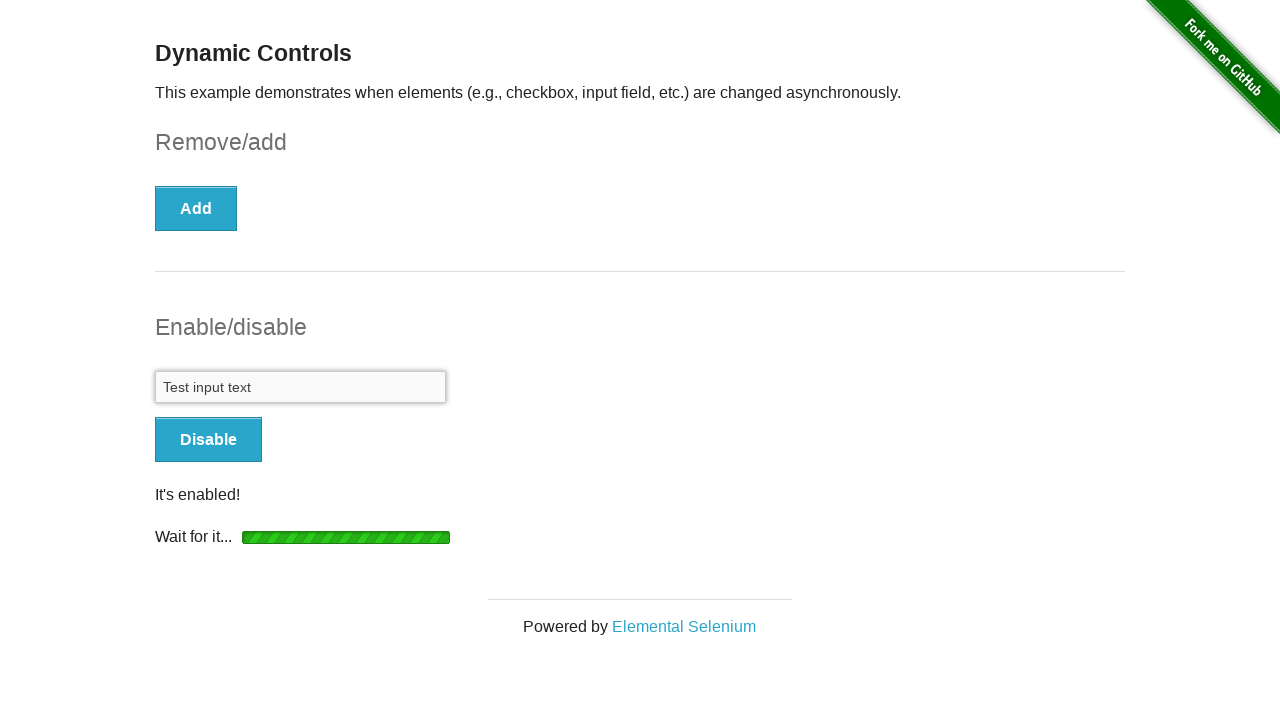

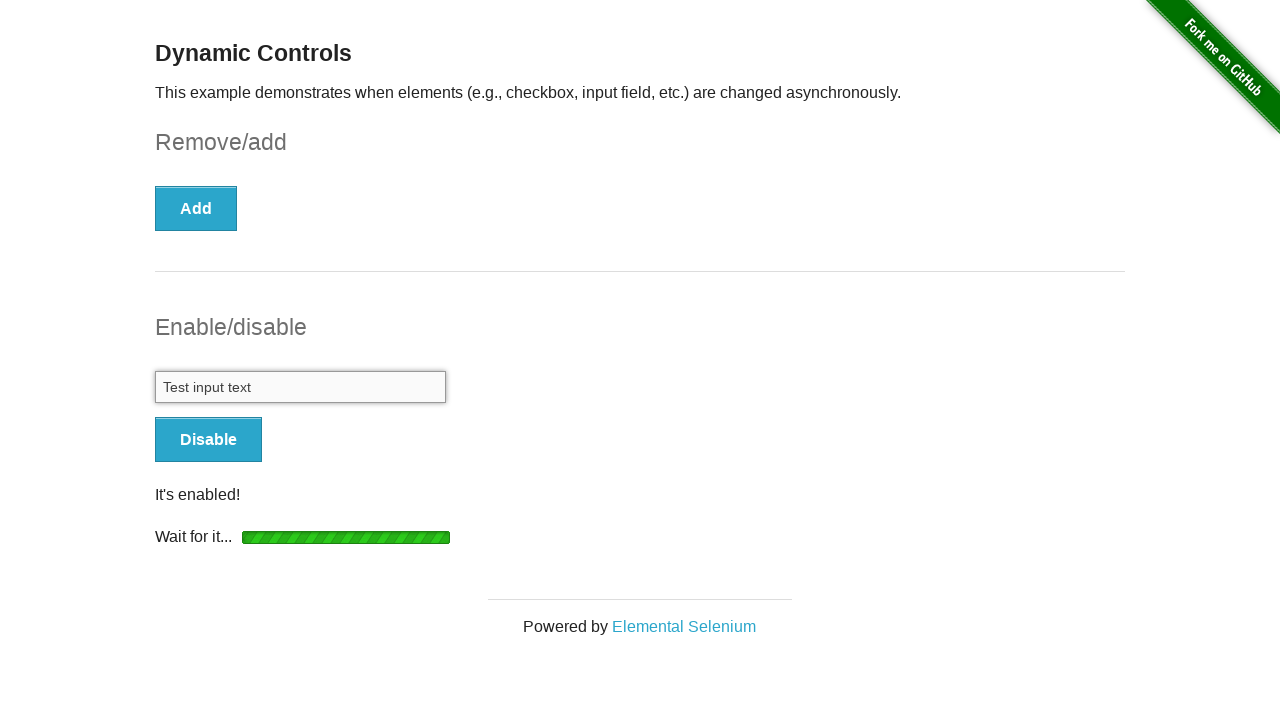